Navigates to w3schools.com homepage and maximizes the browser window to verify the page loads correctly.

Starting URL: https://www.w3schools.com/

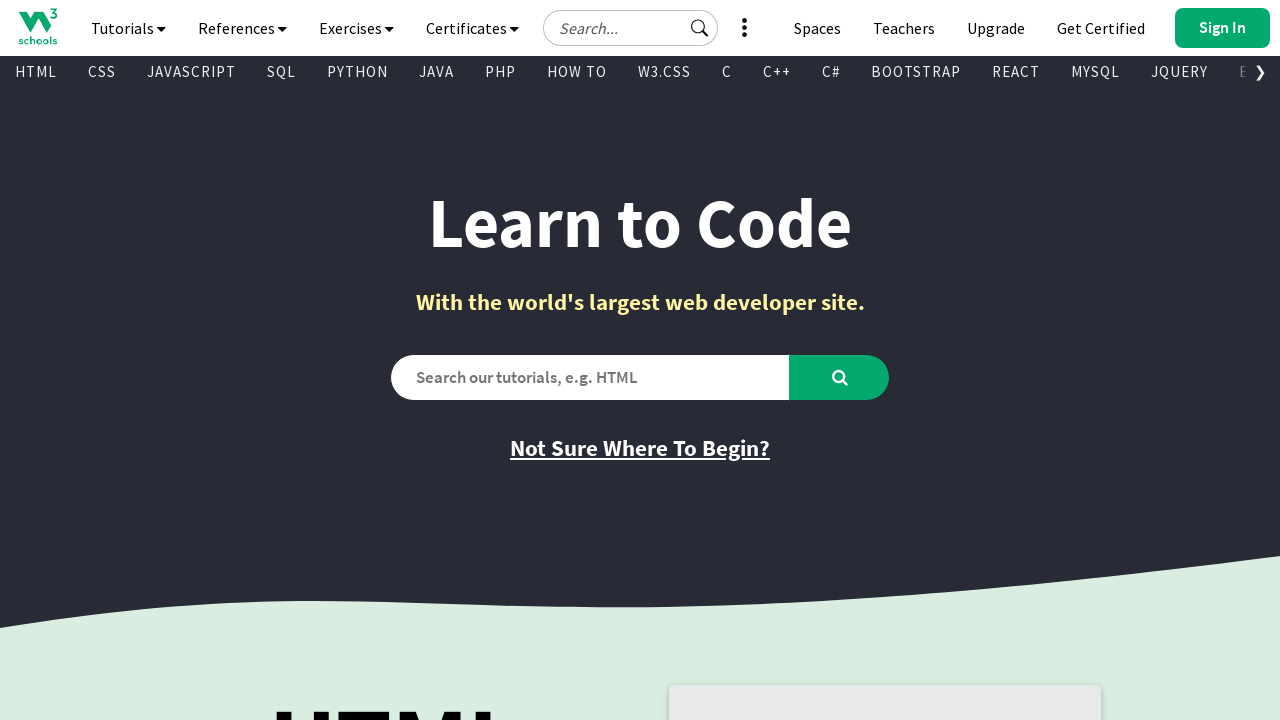

Set viewport size to 1920x1080 to maximize browser window
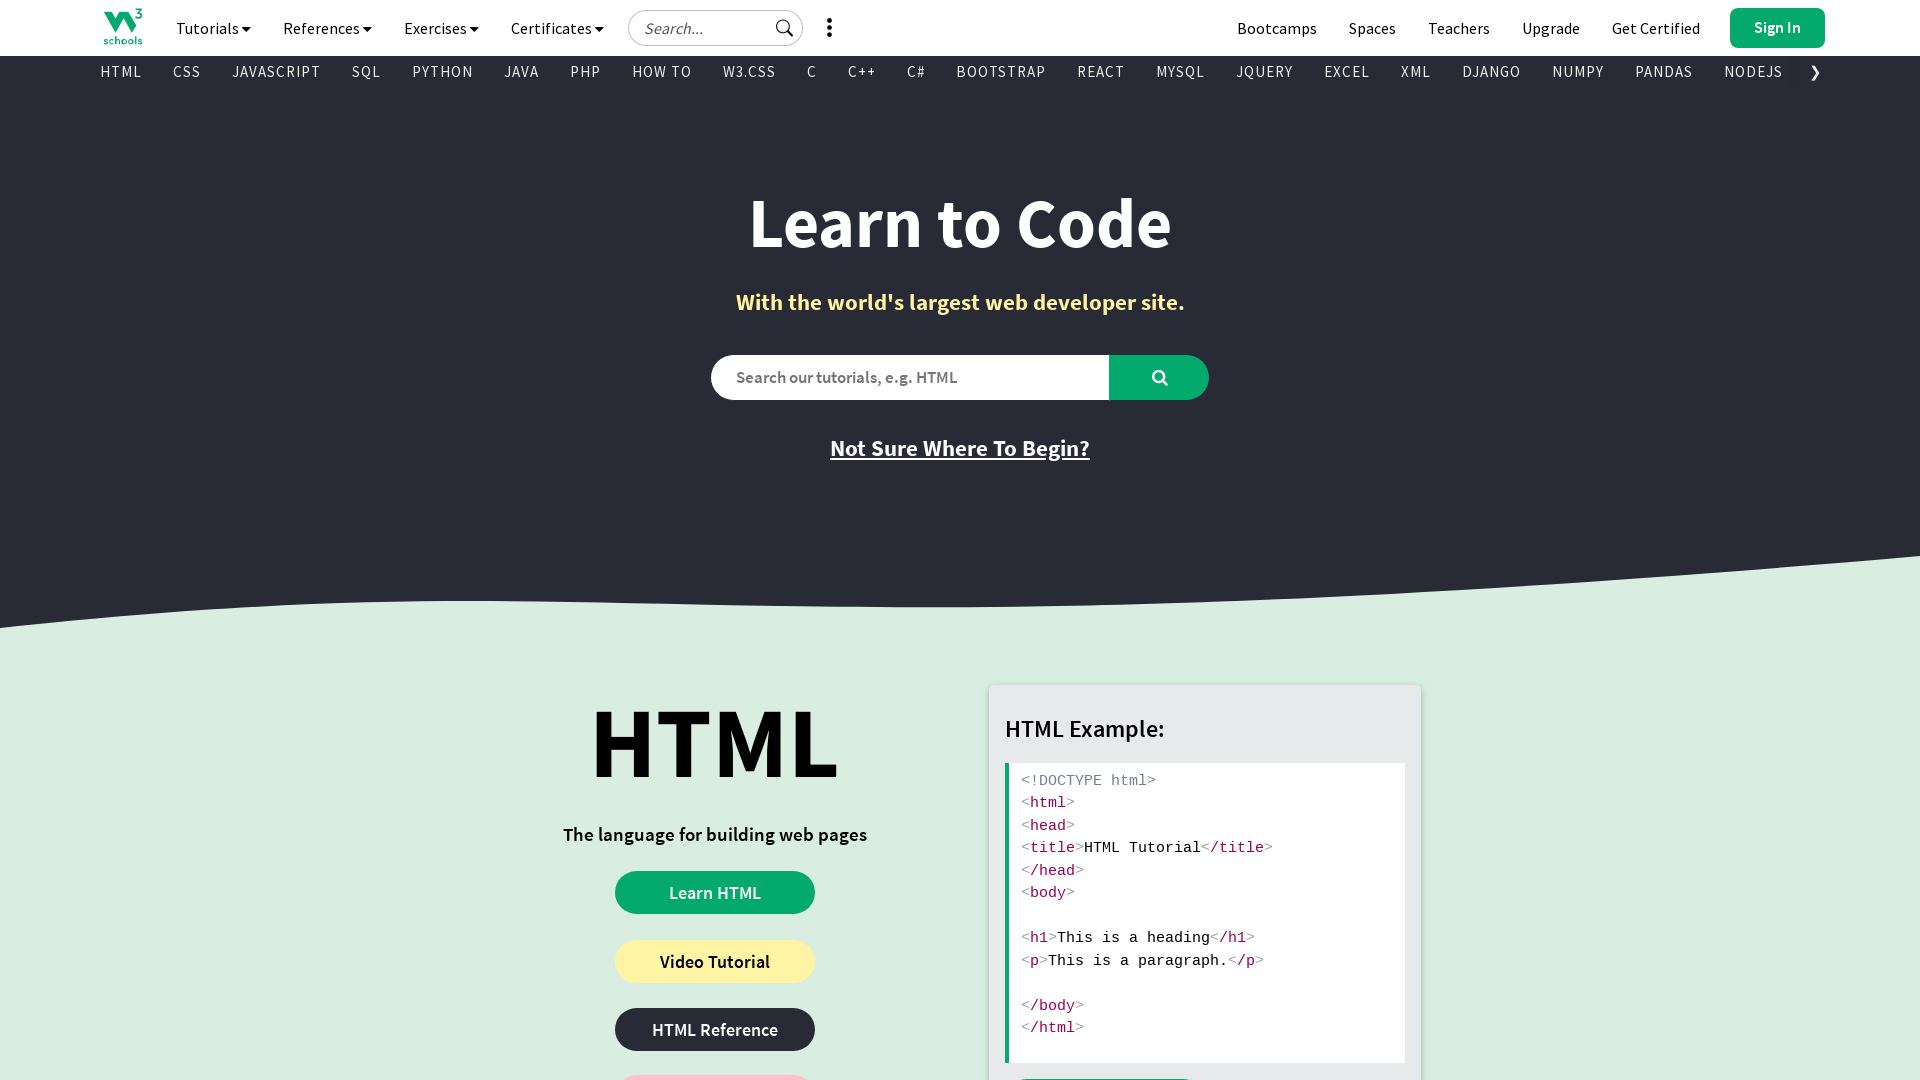

W3Schools homepage loaded successfully (domcontentloaded)
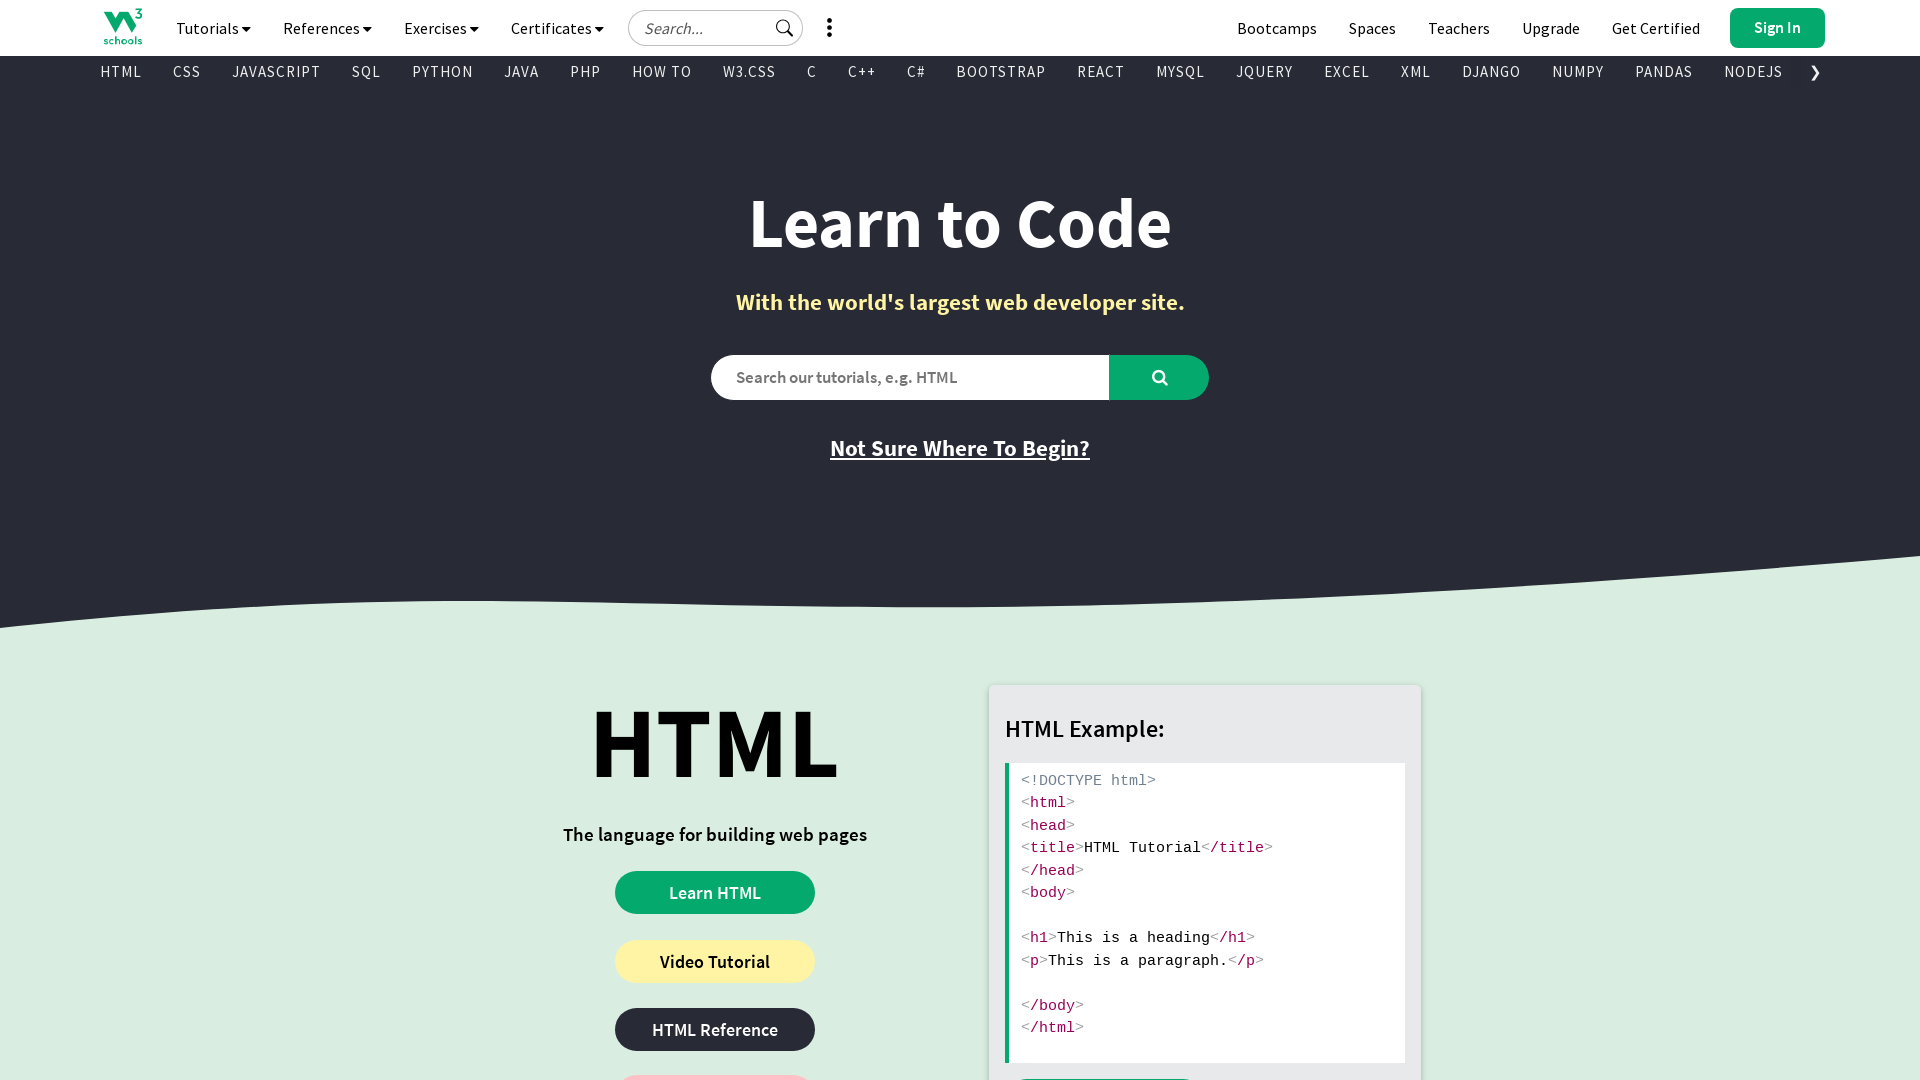

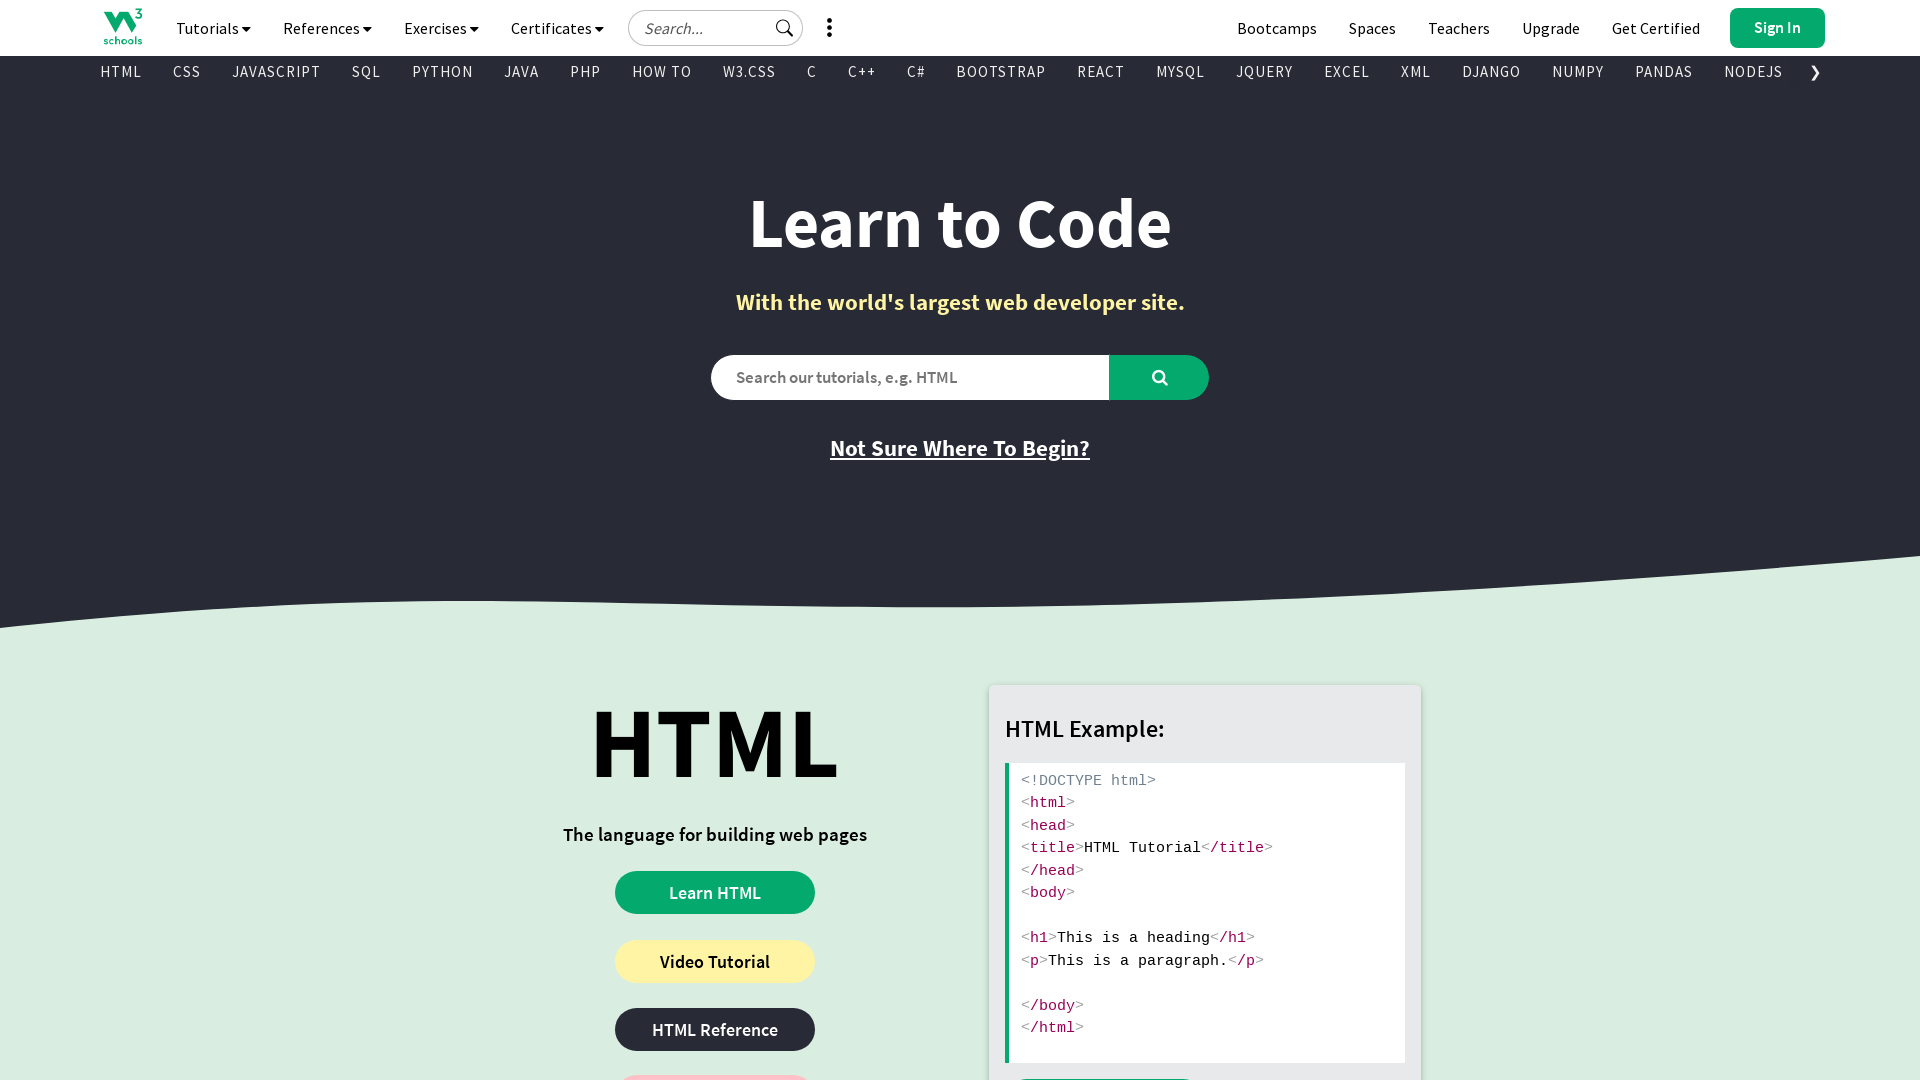